Tests opting out of A/B tests by adding an opt-out cookie on the main page before navigating to the A/B test page

Starting URL: http://the-internet.herokuapp.com

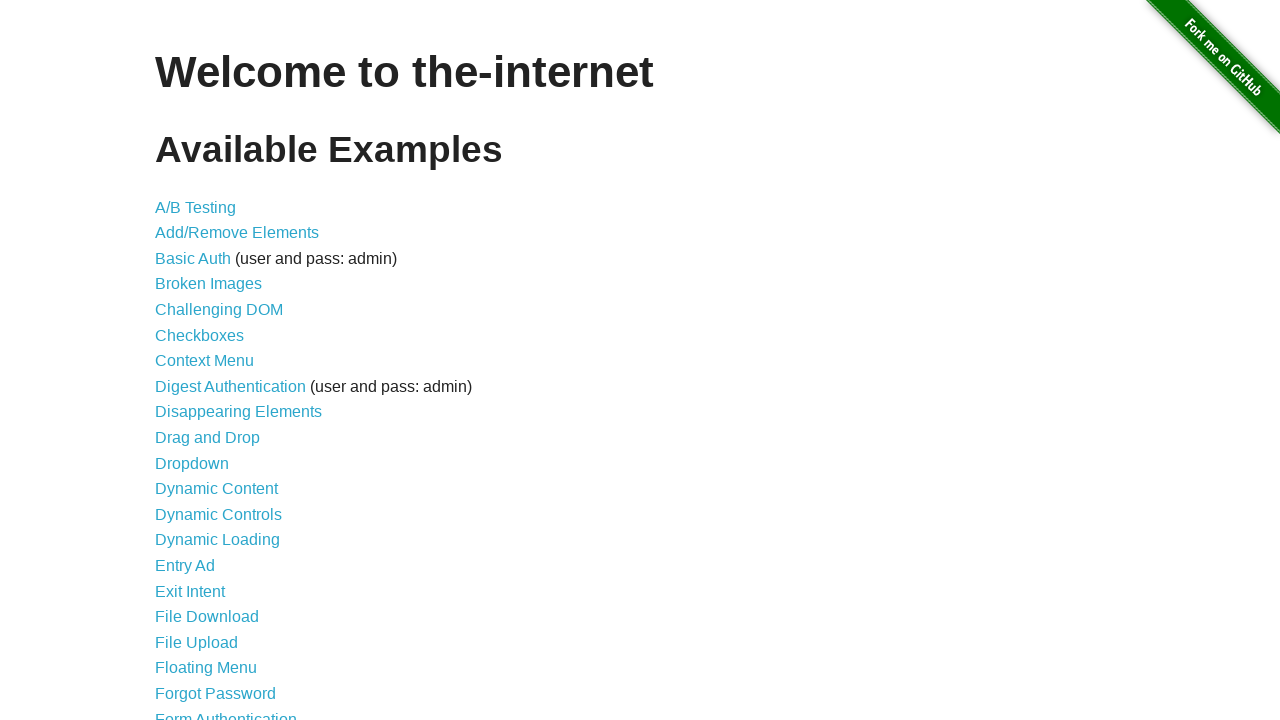

Added optimizelyOptOut cookie to opt out of A/B tests
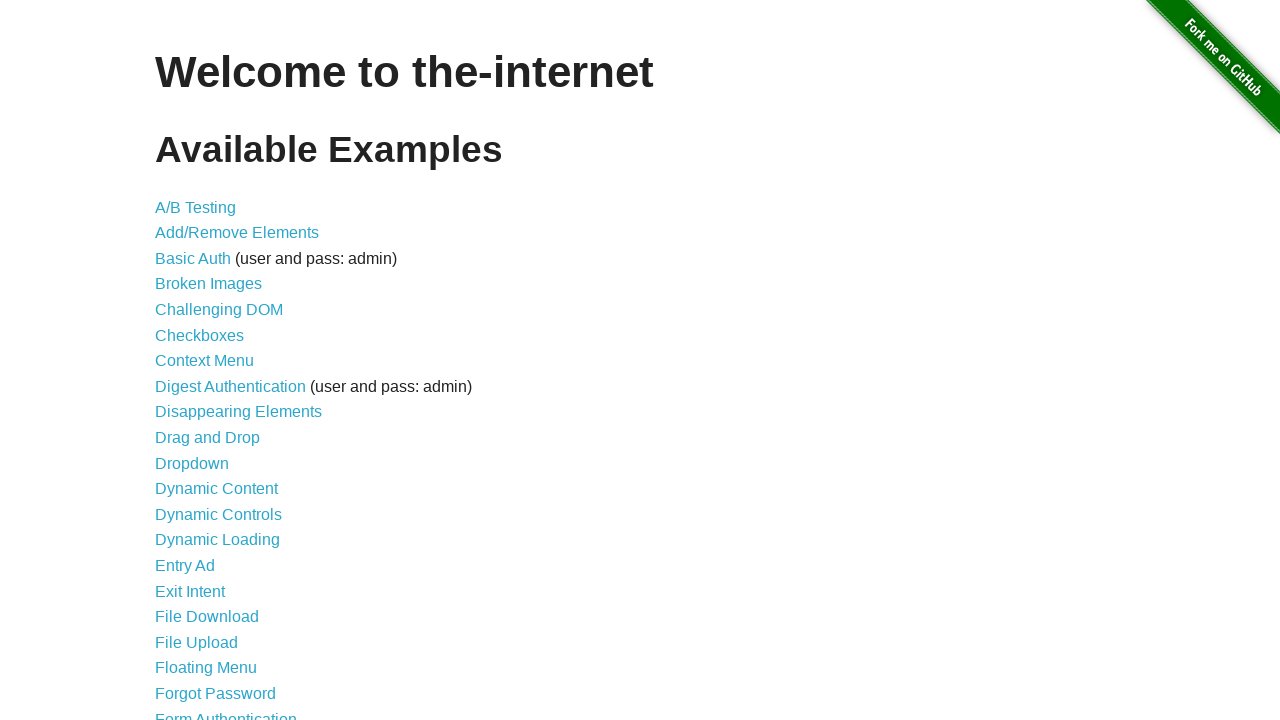

Navigated to A/B test page
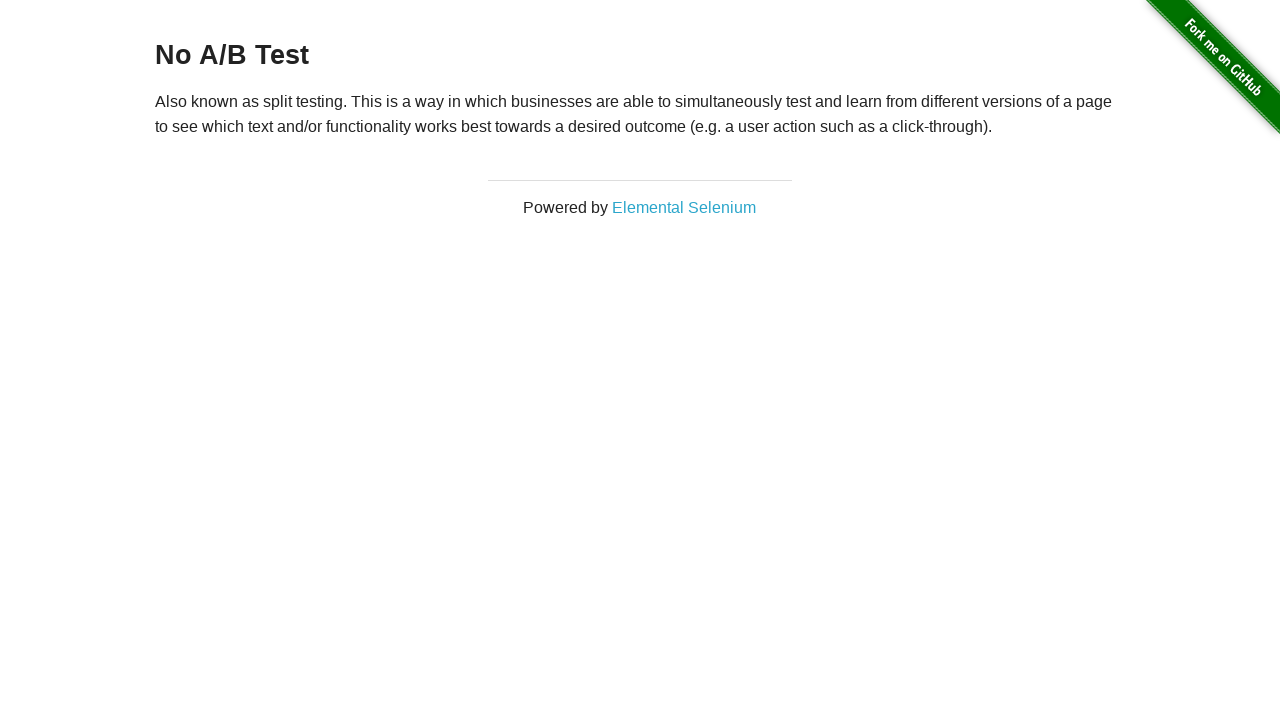

Retrieved heading text: 'No A/B Test'
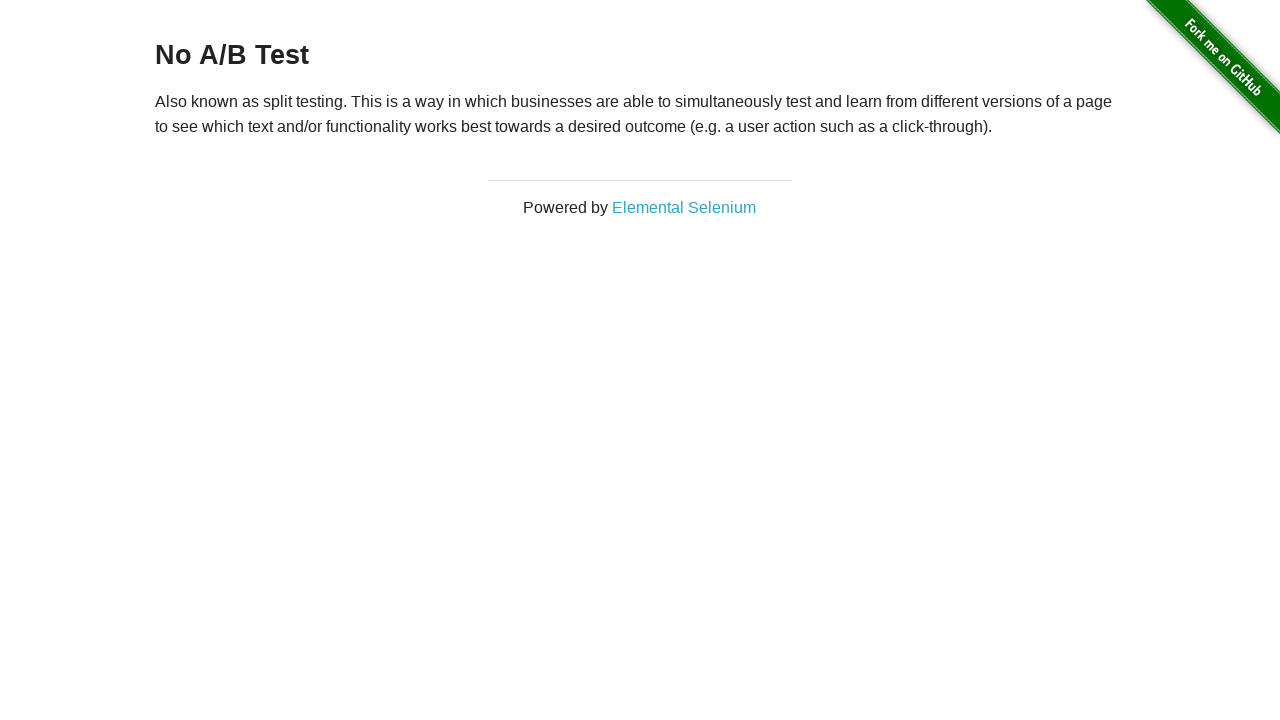

Verified that opt-out cookie successfully prevents A/B test assignment
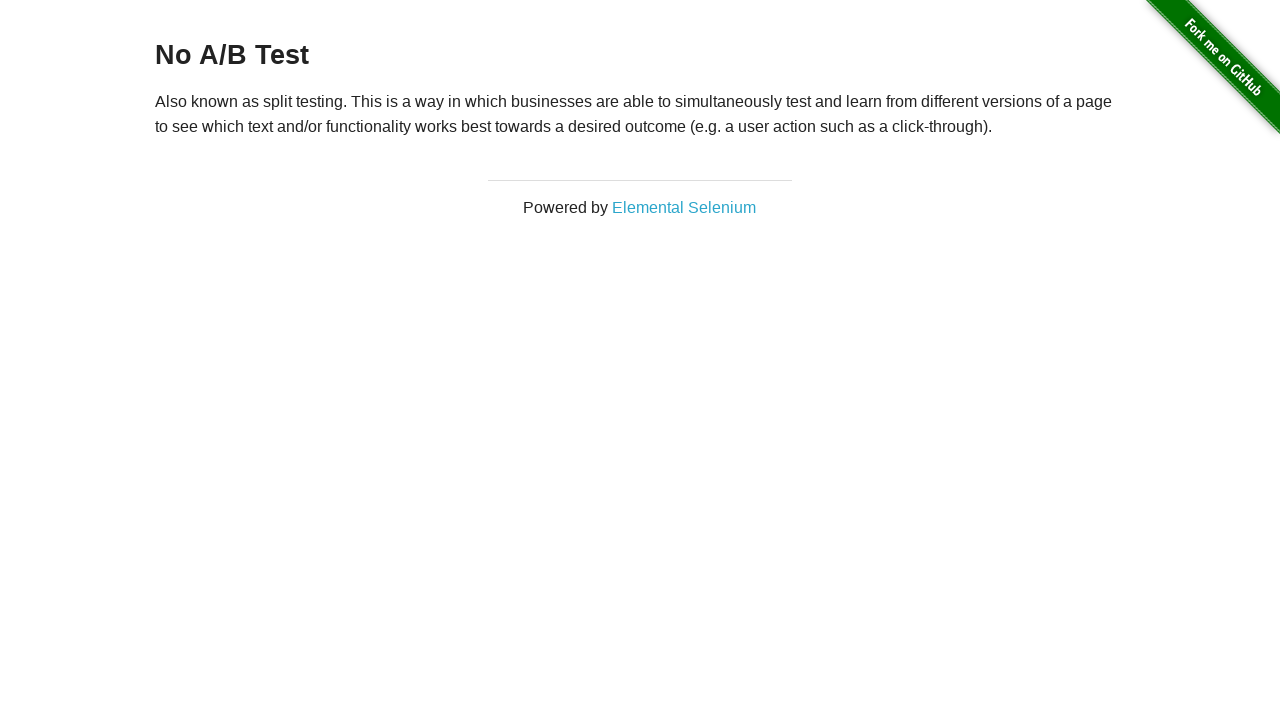

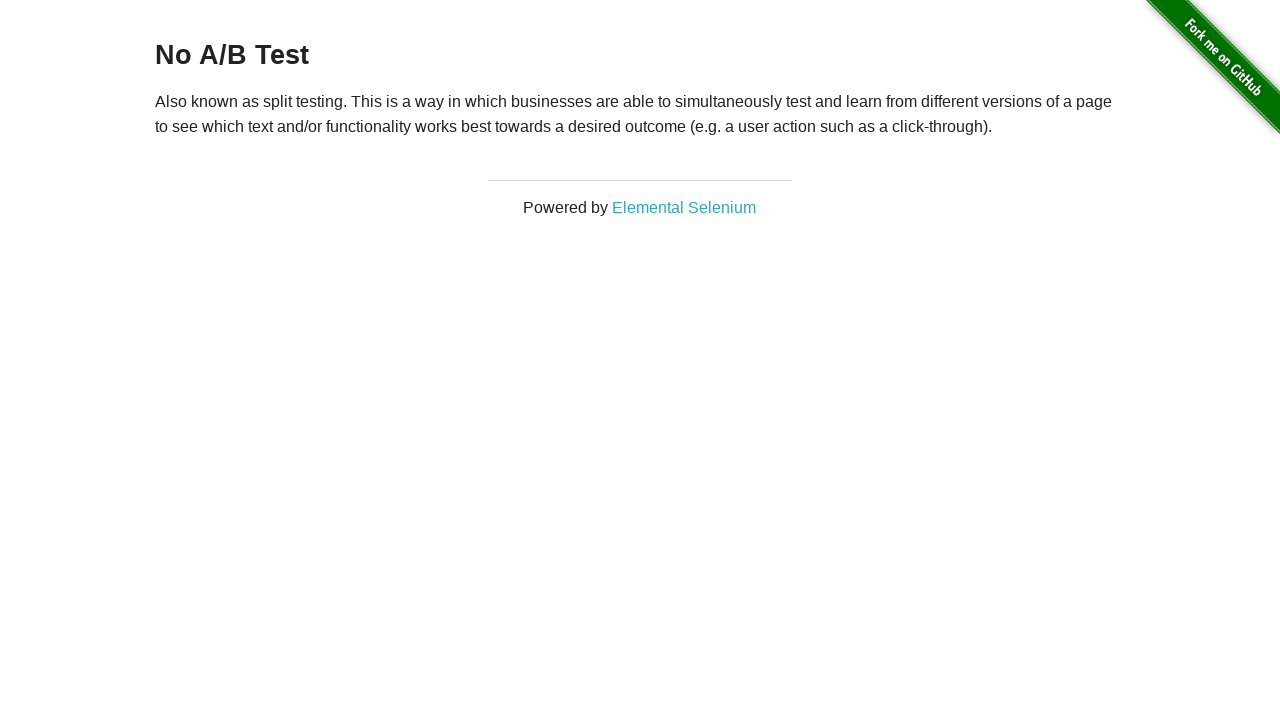